Verifies that the Verified By Visa payment logo is present on the page

Starting URL: https://www.mts.by/

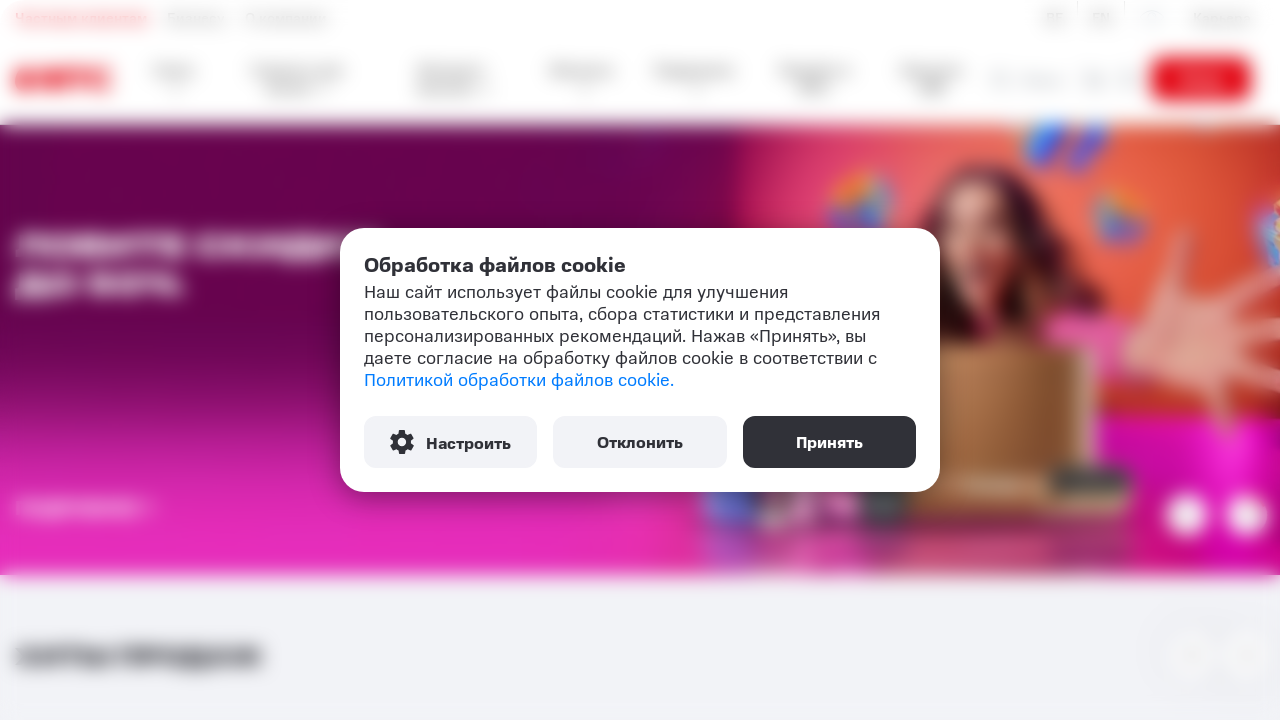

Located Verified By Visa image element
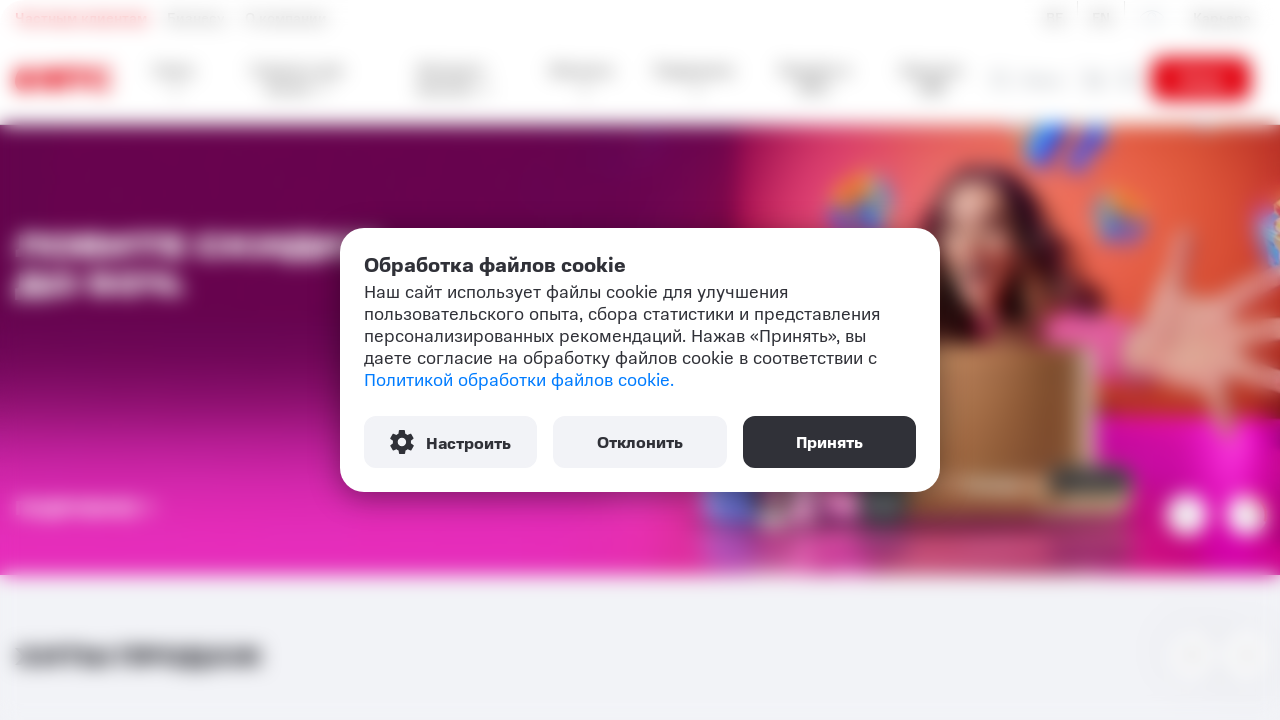

Verified By Visa logo element is visible and ready
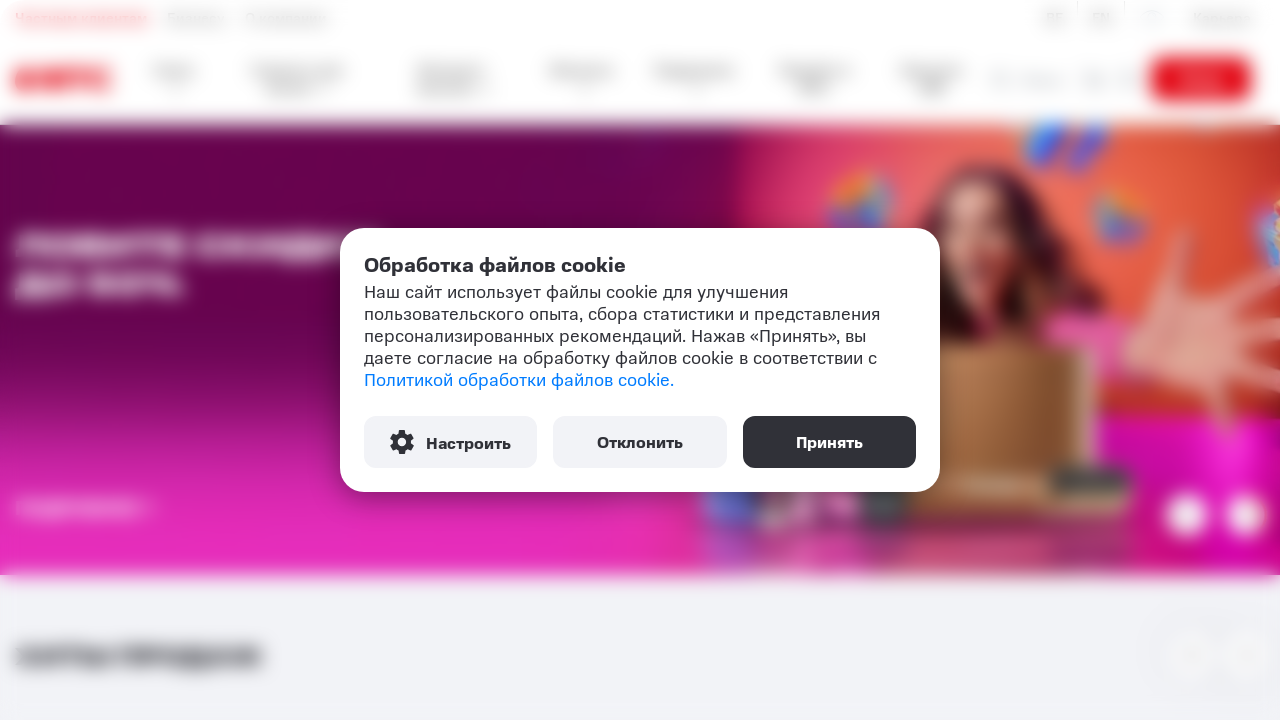

Verified that Verified By Visa logo has correct alt attribute
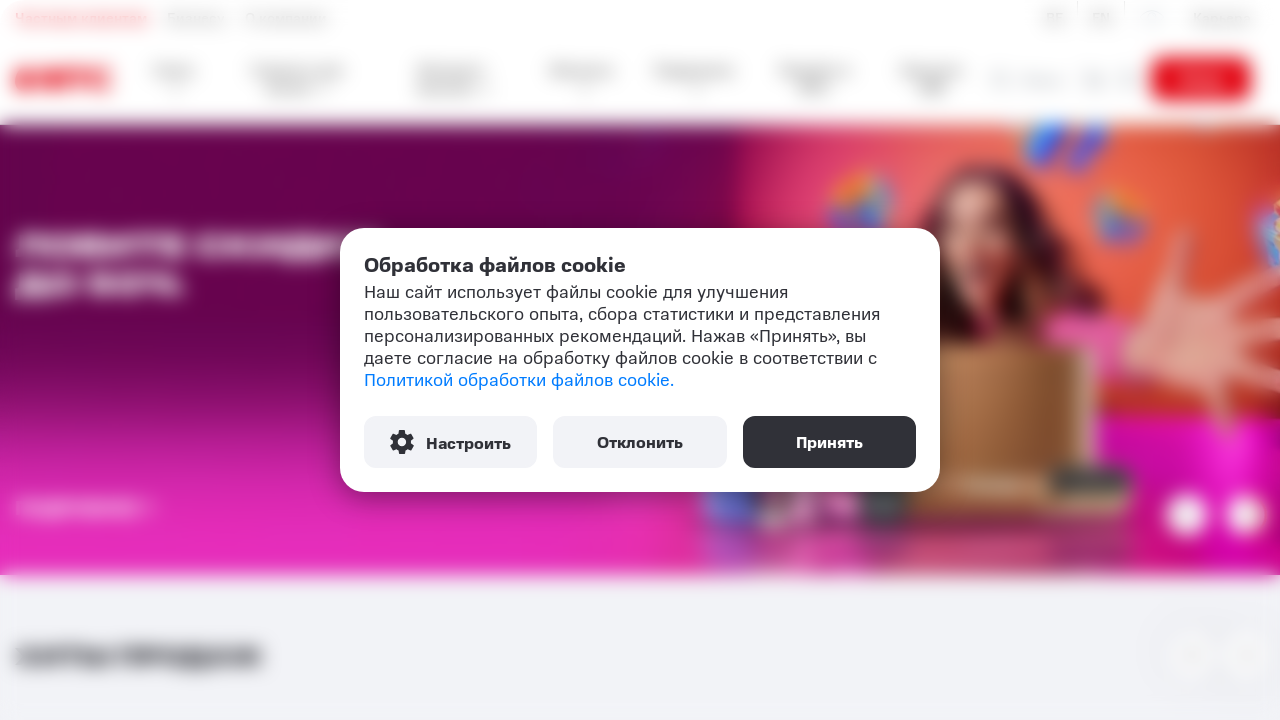

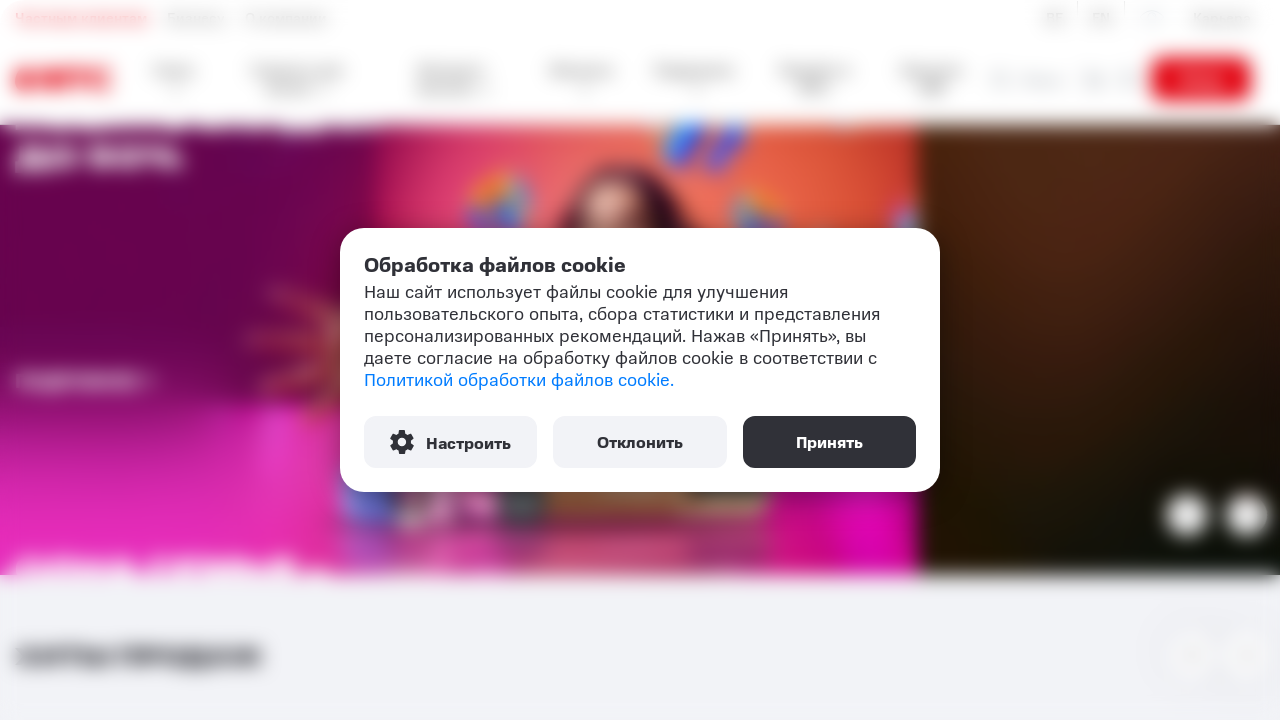